Tests handling a normal JavaScript alert by clicking the alert button, reading the alert text, and accepting it

Starting URL: https://the-internet.herokuapp.com/javascript_alerts

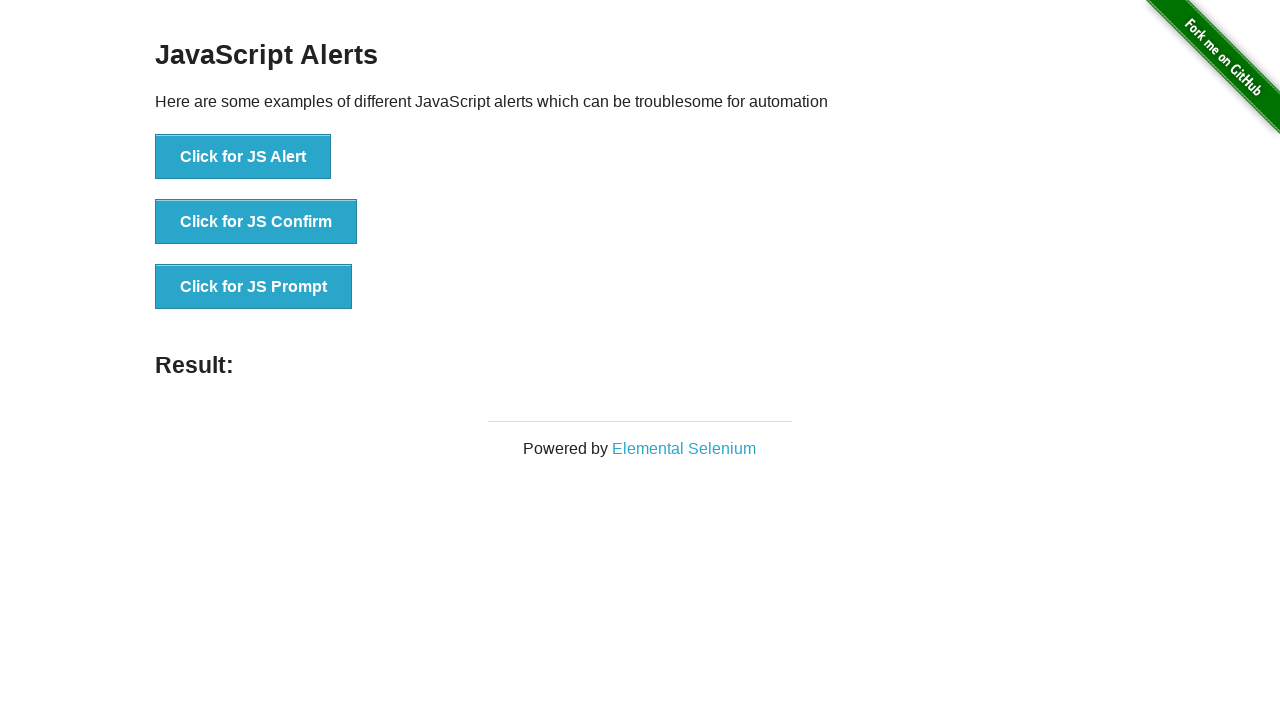

Clicked button to trigger normal JavaScript alert at (243, 157) on xpath=//button[@onclick='jsAlert()']
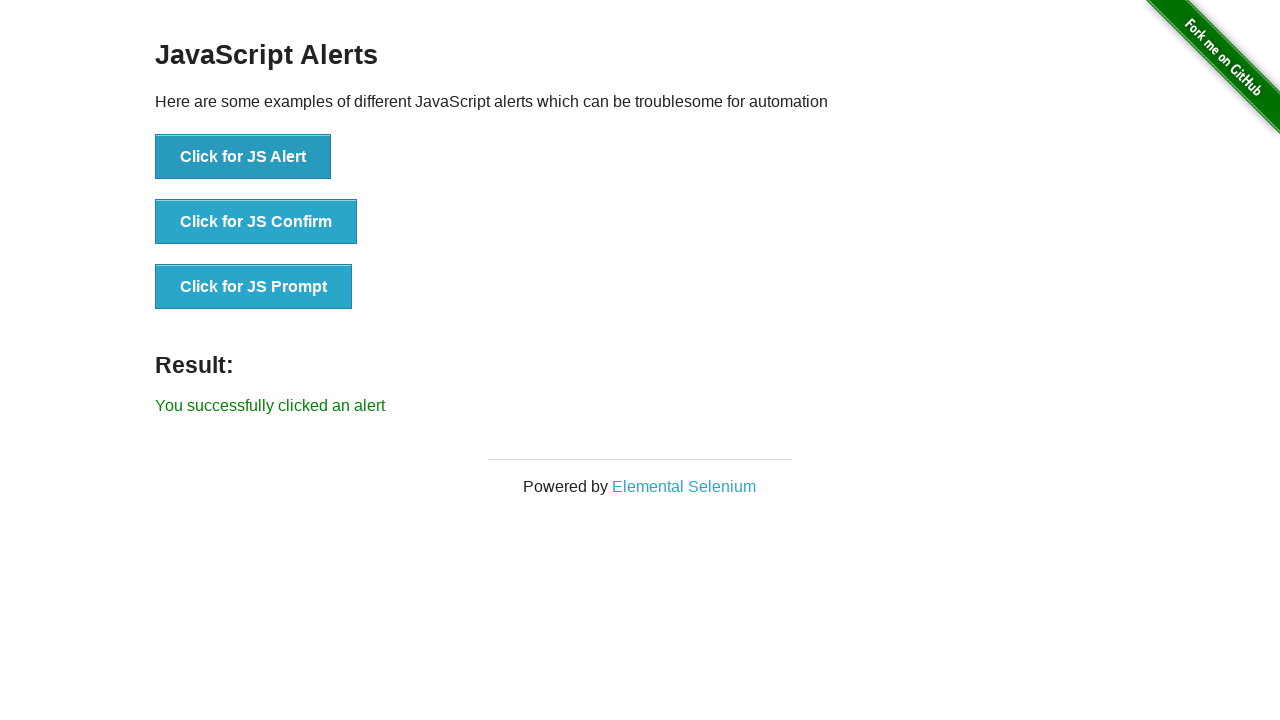

Set up dialog handler to accept alerts
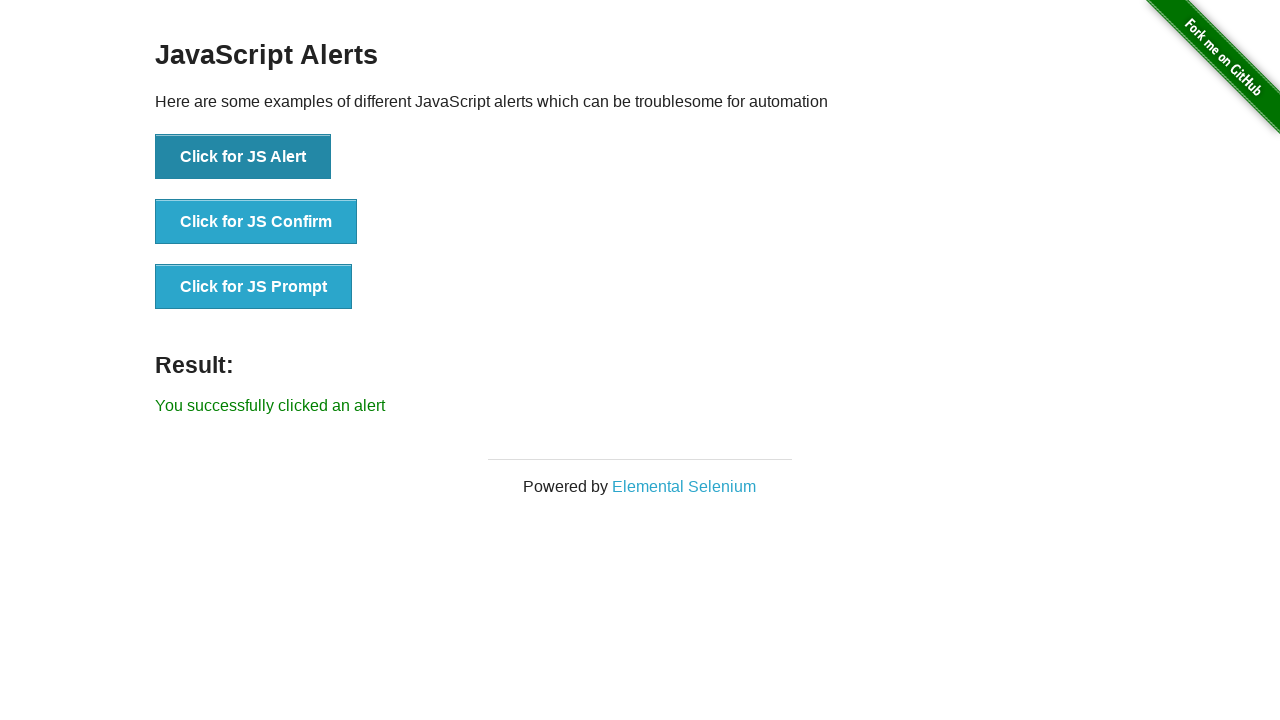

Clicked alert button and accepted the JavaScript alert at (243, 157) on xpath=//button[@onclick='jsAlert()']
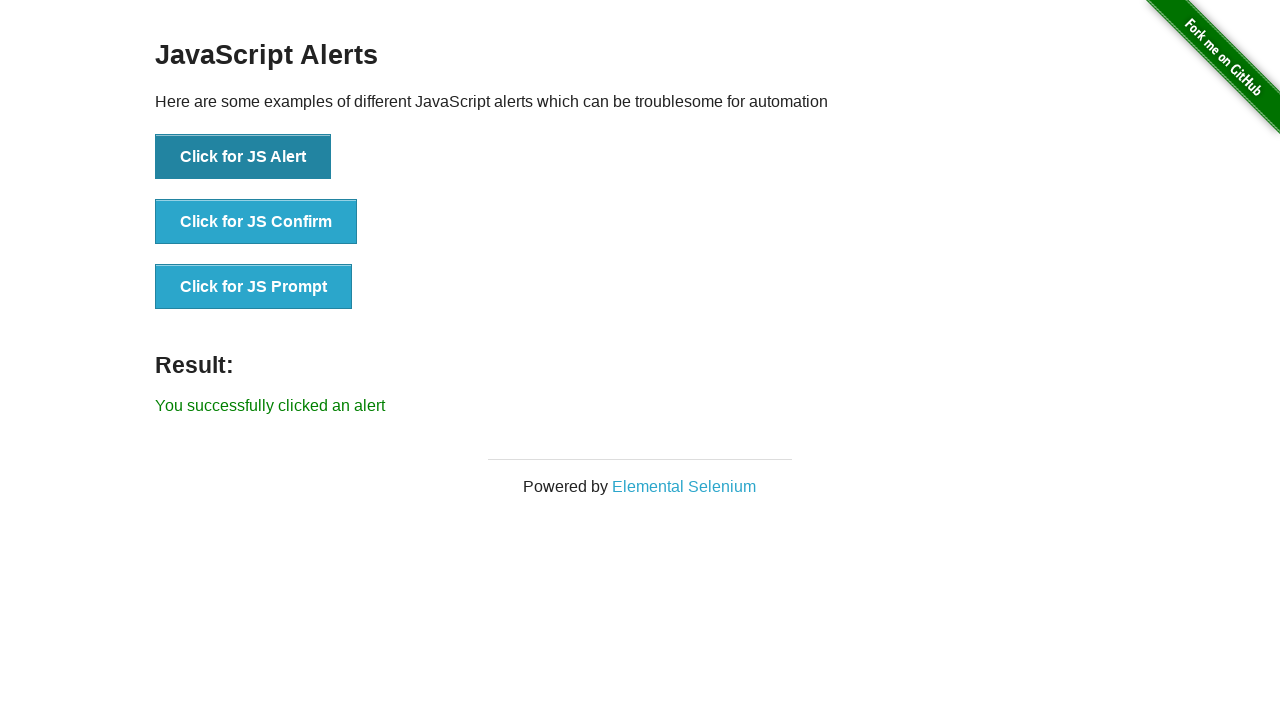

Alert result message displayed on page
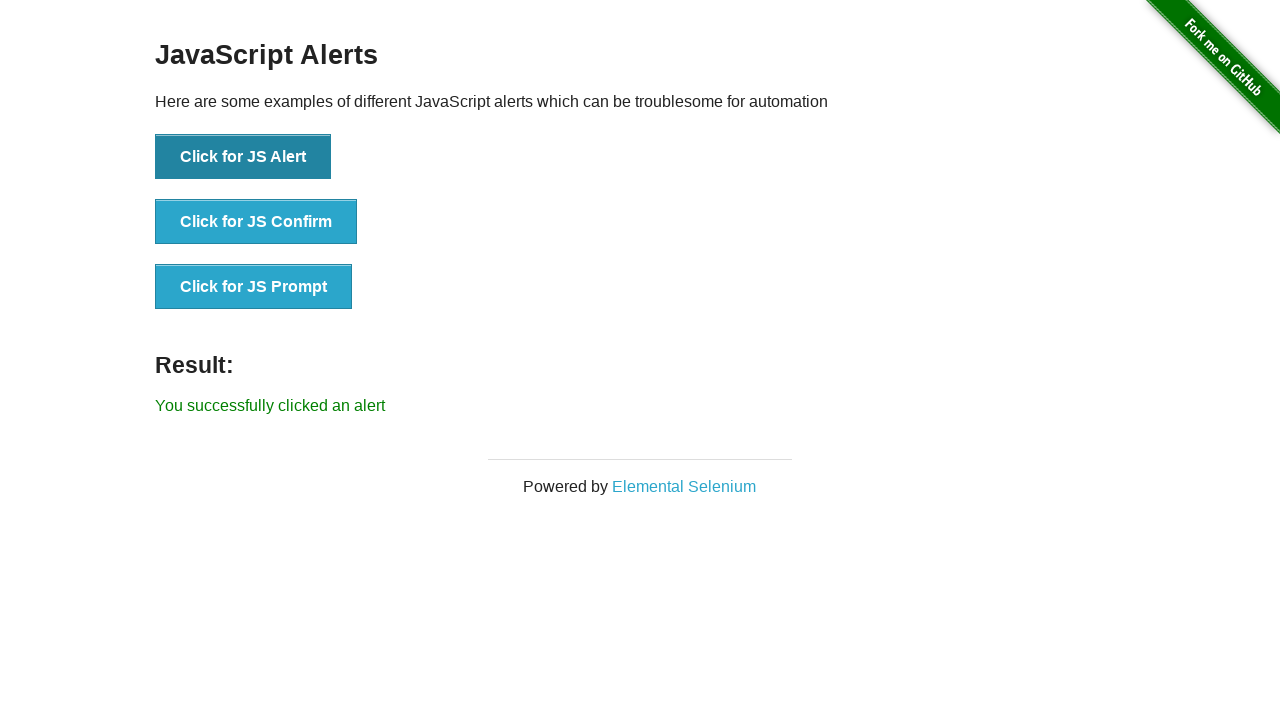

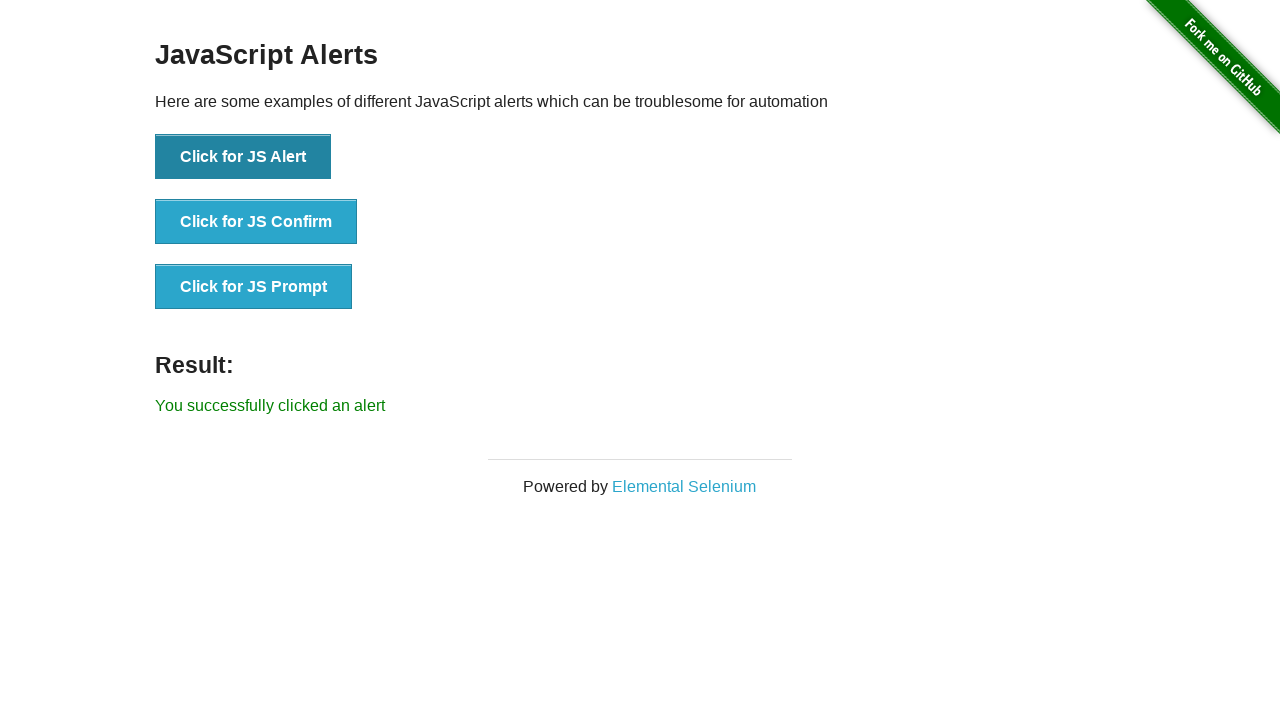